Tests window handling functionality by clicking a link that opens a new window, switching between windows, and verifying content in both

Starting URL: https://the-internet.herokuapp.com/

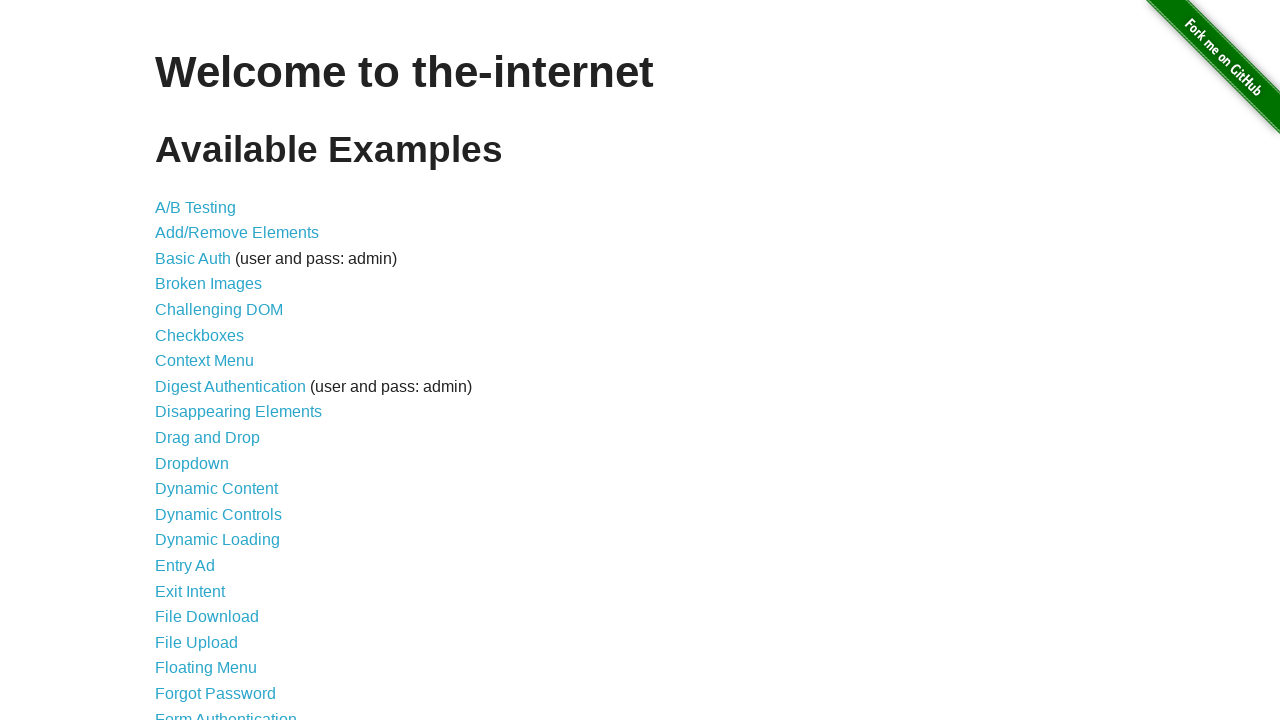

Clicked on 'Multiple Windows' link at (218, 369) on xpath=//a[text()='Multiple Windows']
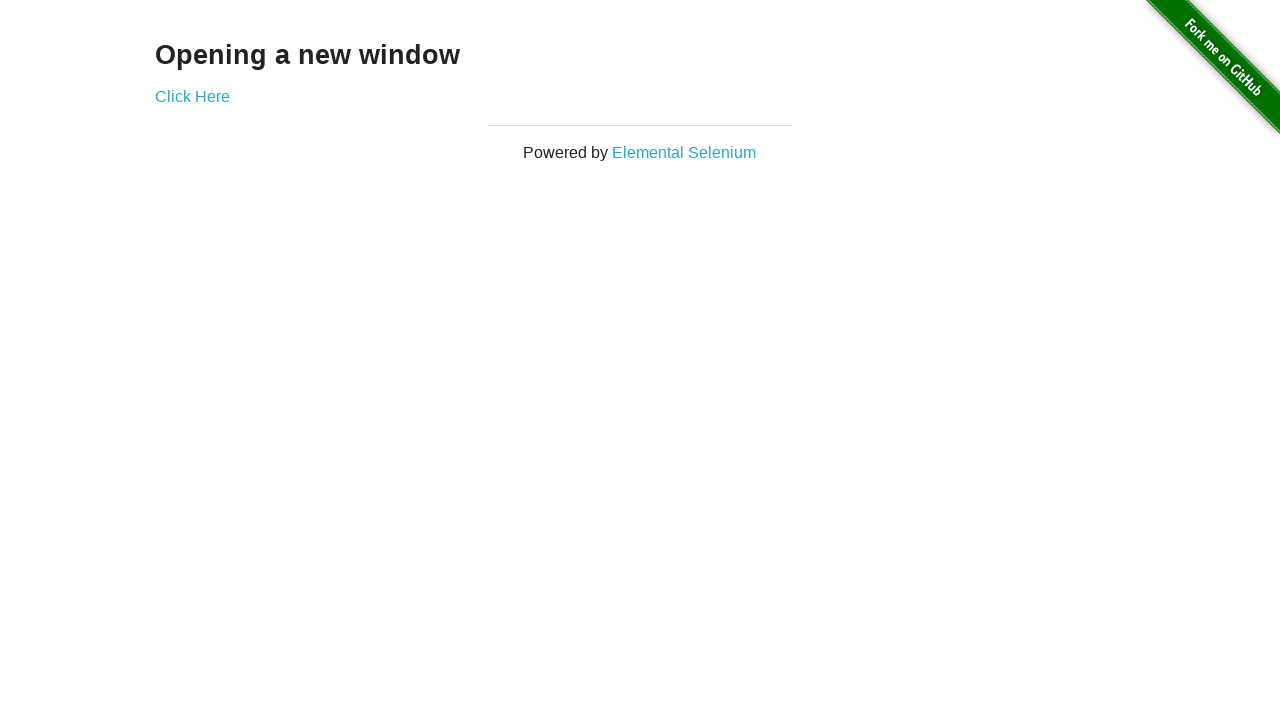

Clicked 'Click Here' link to open new window at (192, 96) on xpath=//a[text()='Click Here']
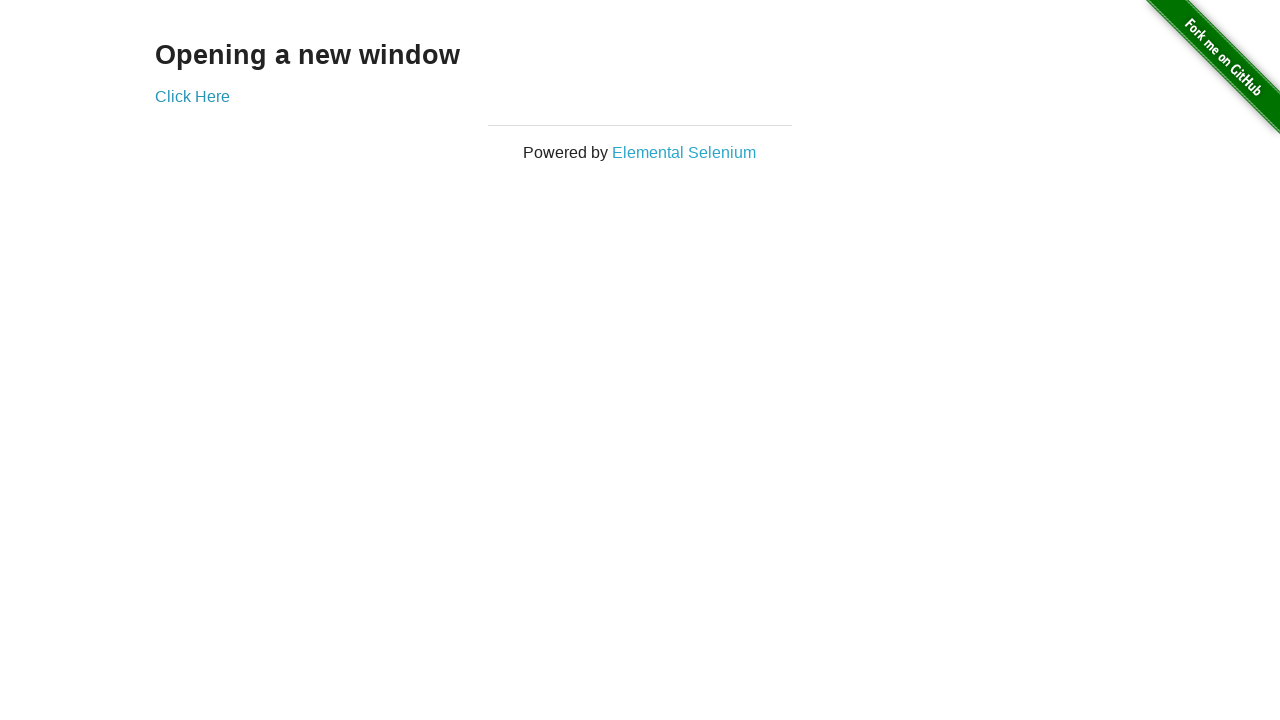

New window opened and captured
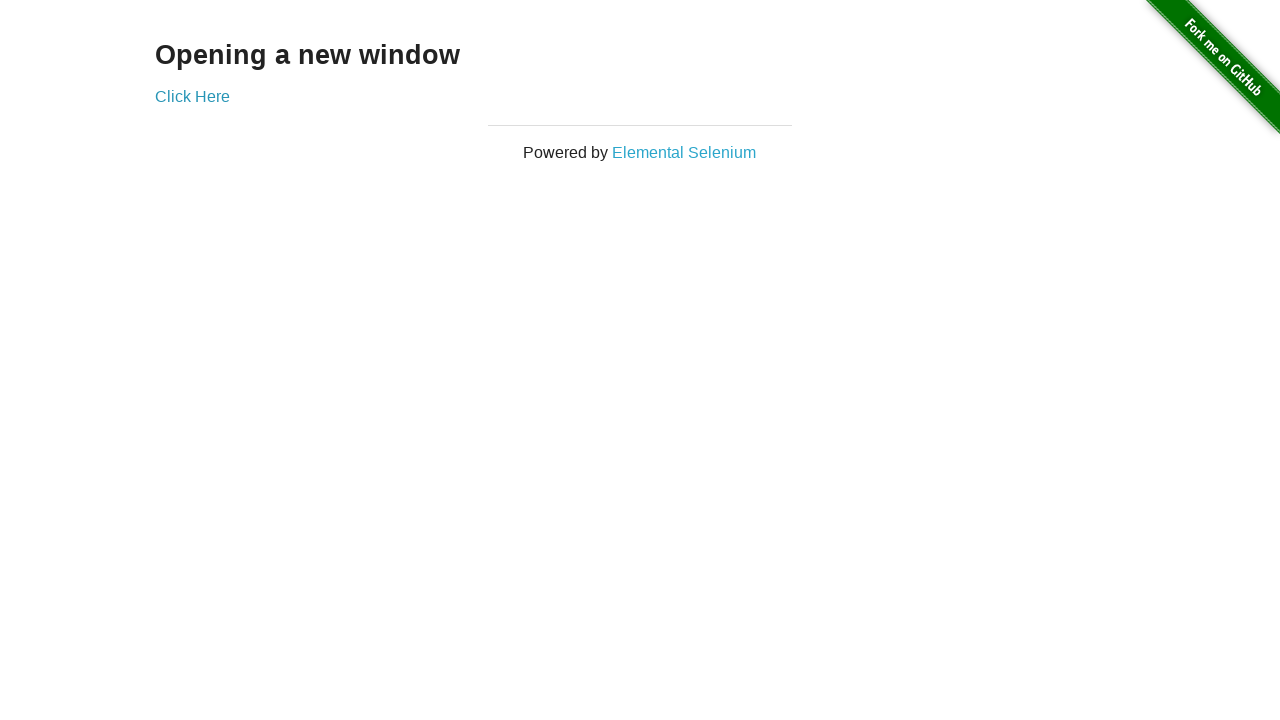

Retrieved heading text from new window
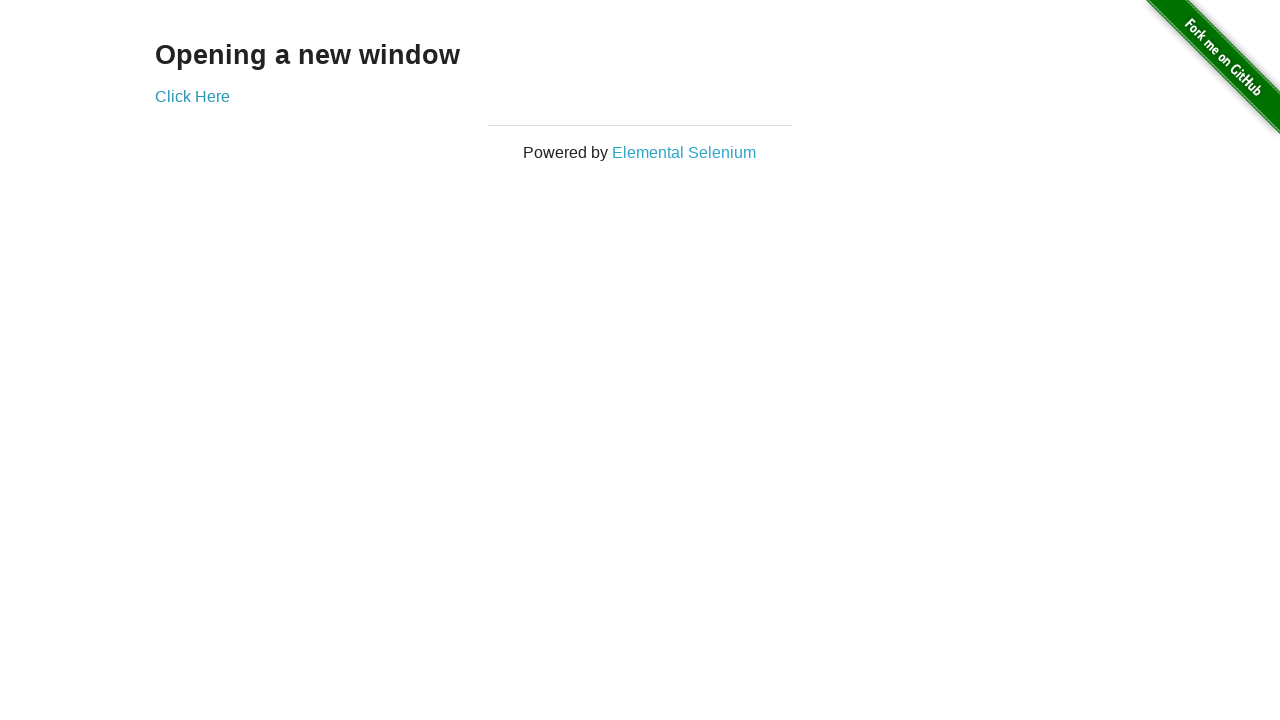

Retrieved heading text from original window
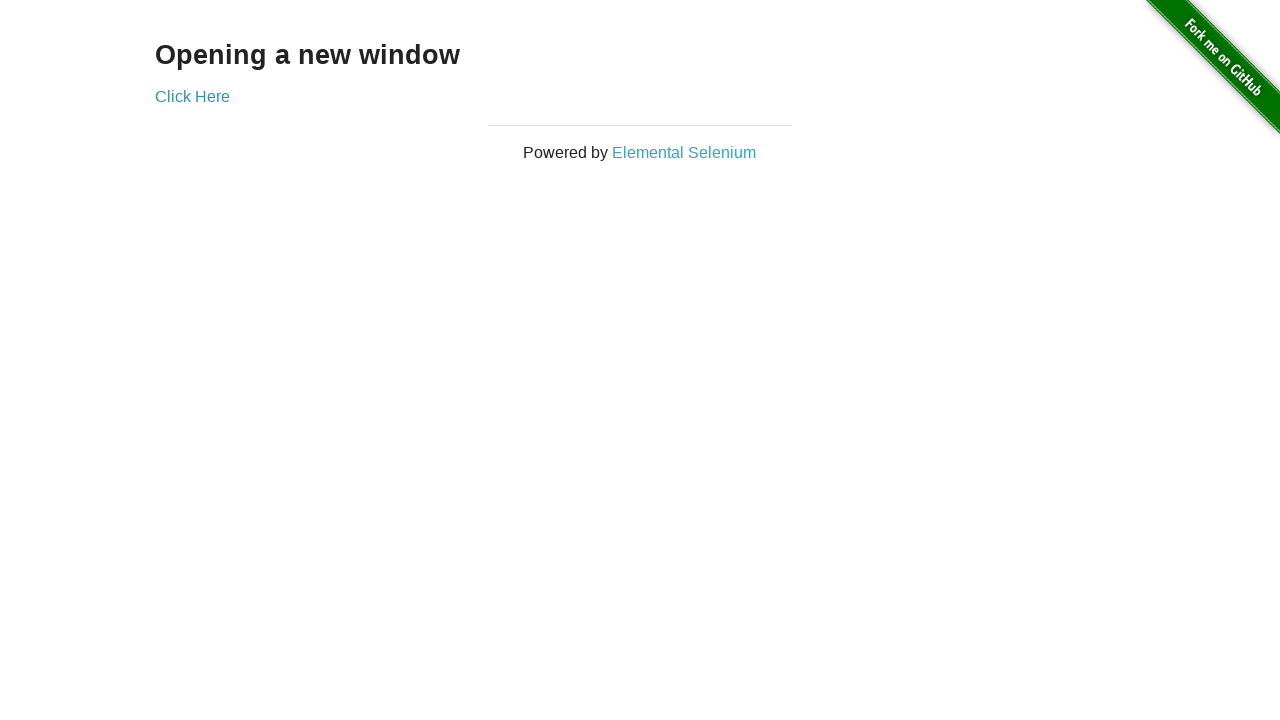

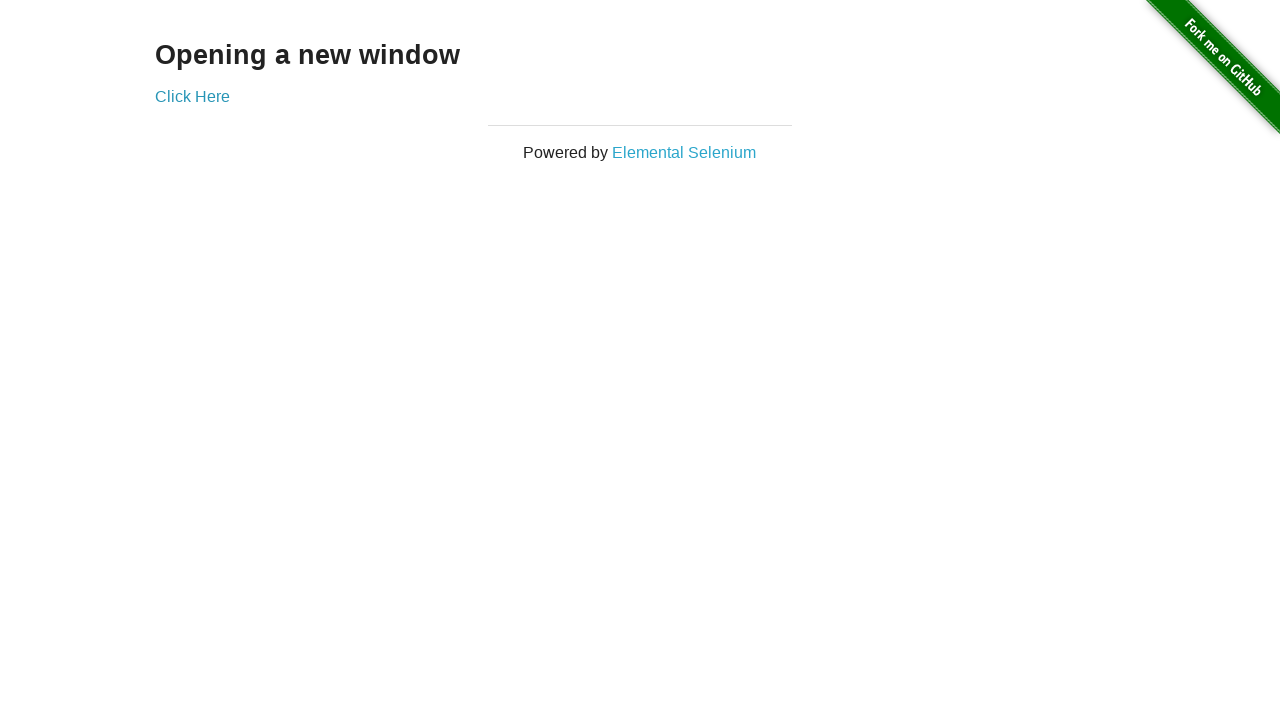